Tests displaying Growl-style notification messages on a page by injecting jQuery and jQuery Growl library via JavaScript, then triggering notification popups.

Starting URL: http://the-internet.herokuapp.com

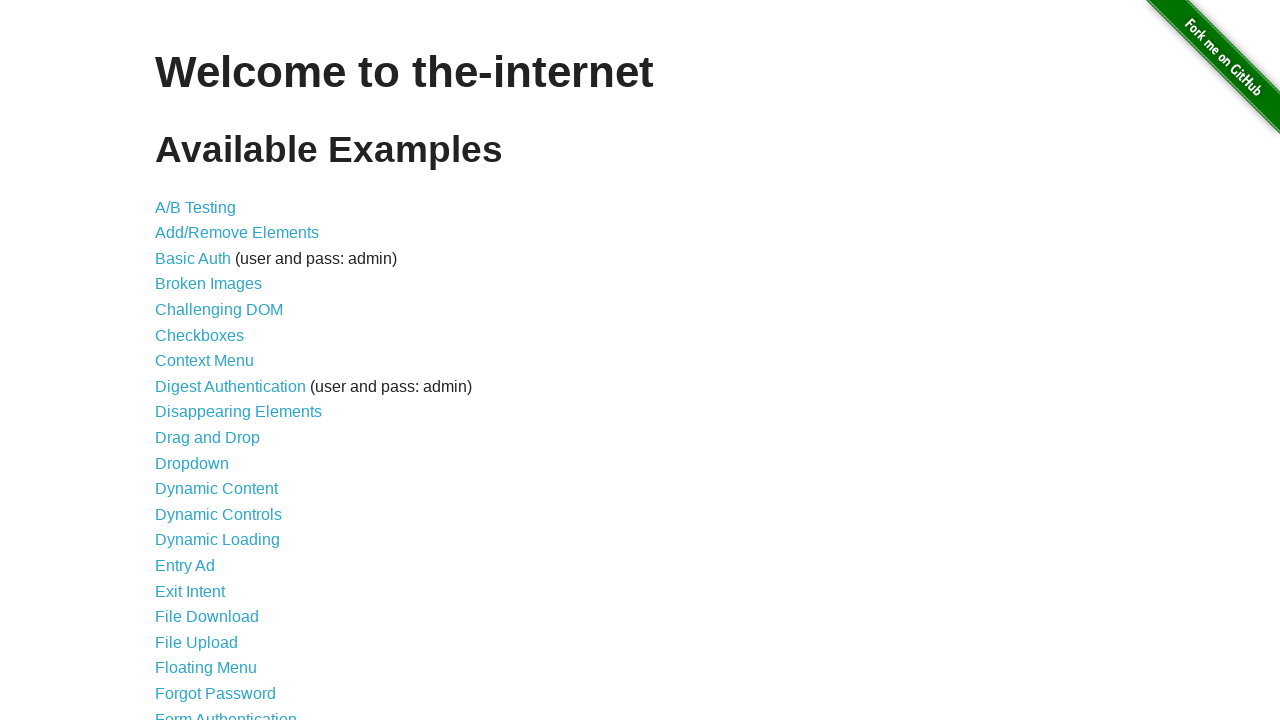

Injected jQuery library via JavaScript if not already present
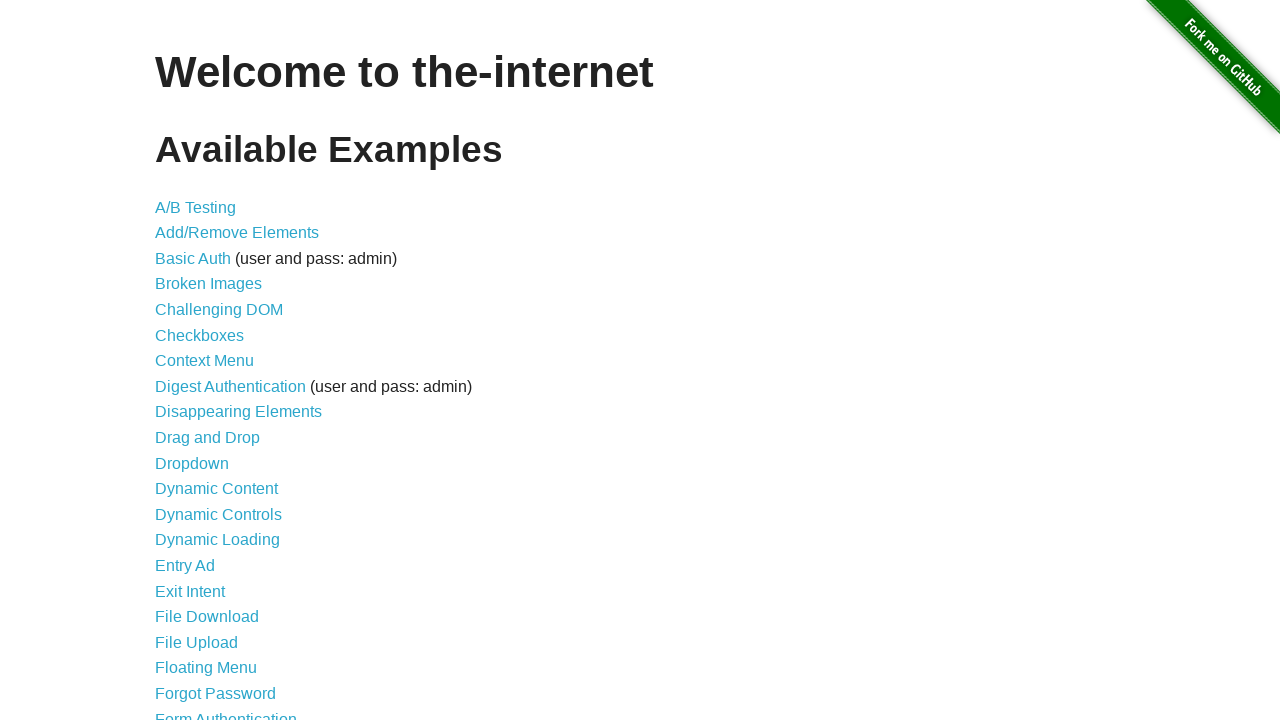

jQuery library loaded successfully
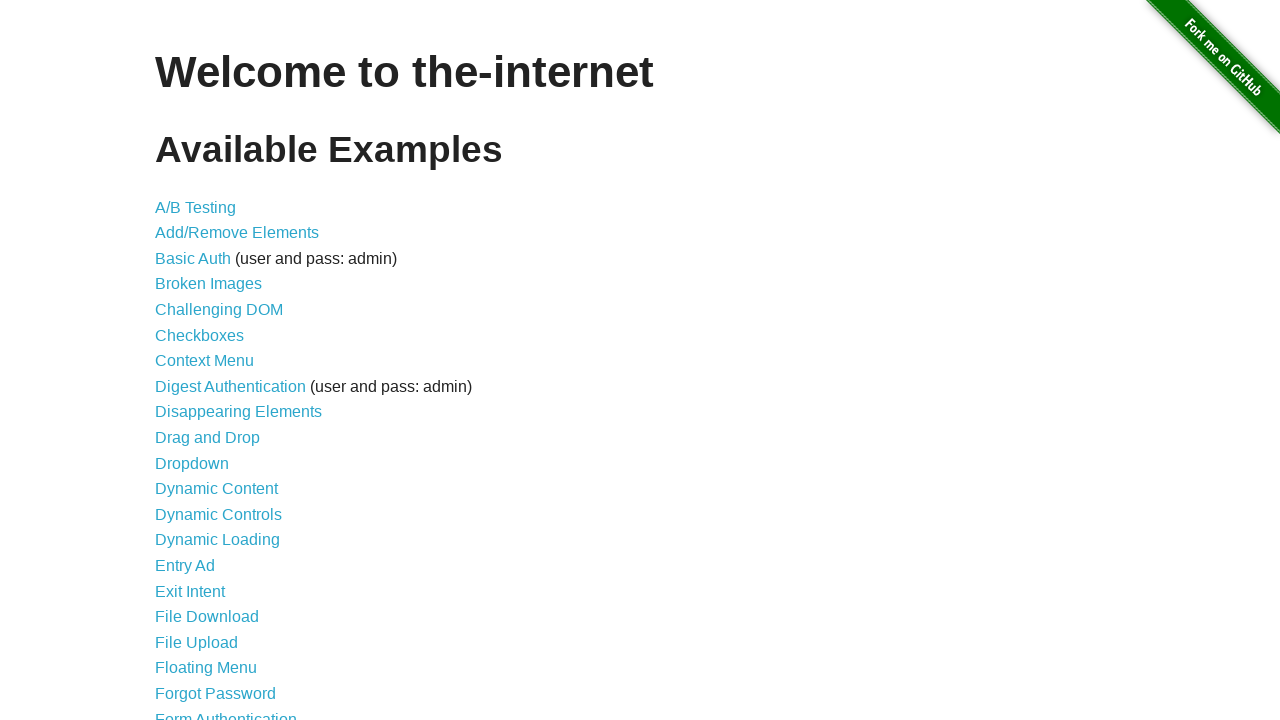

Injected jQuery Growl library script
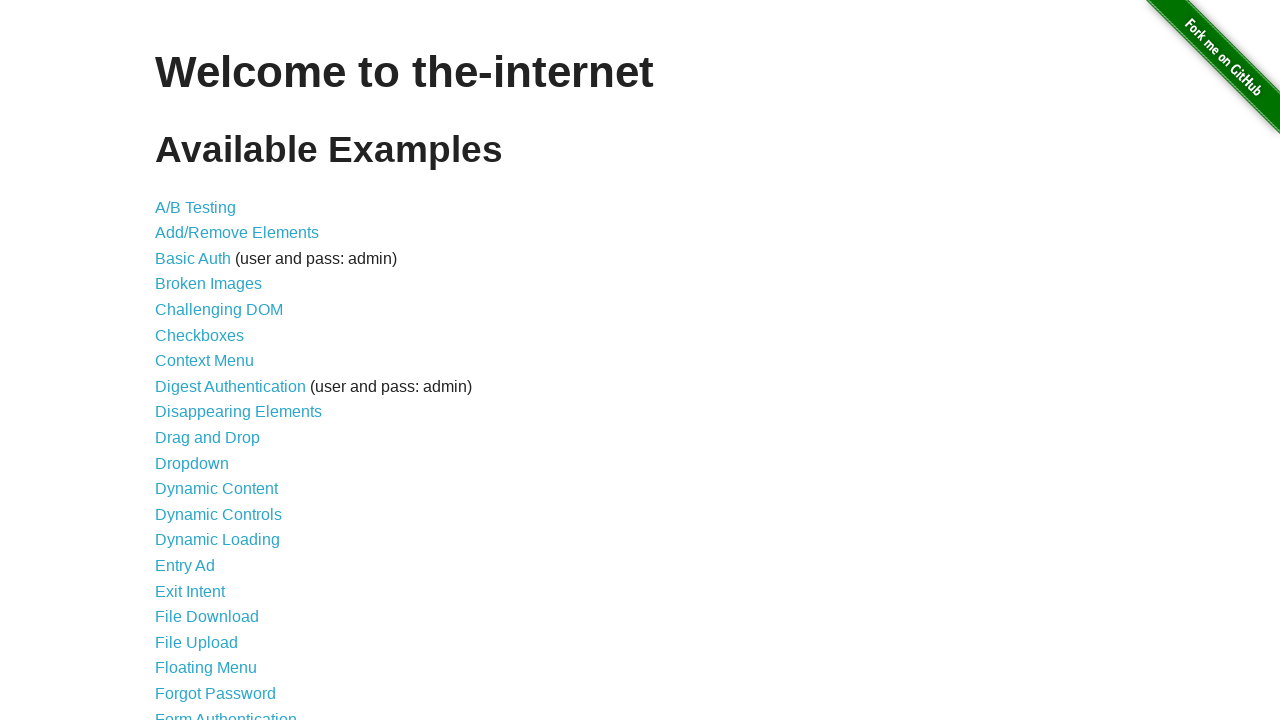

Injected jQuery Growl CSS stylesheet
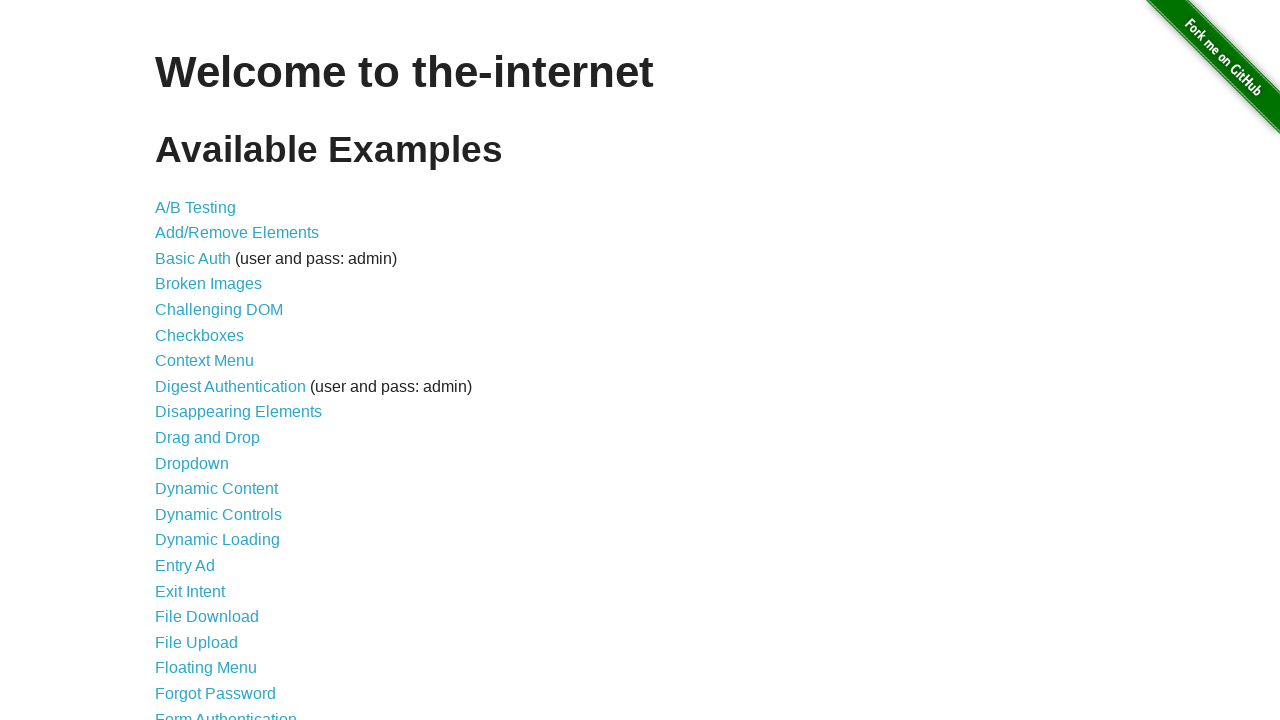

jQuery Growl library loaded and ready
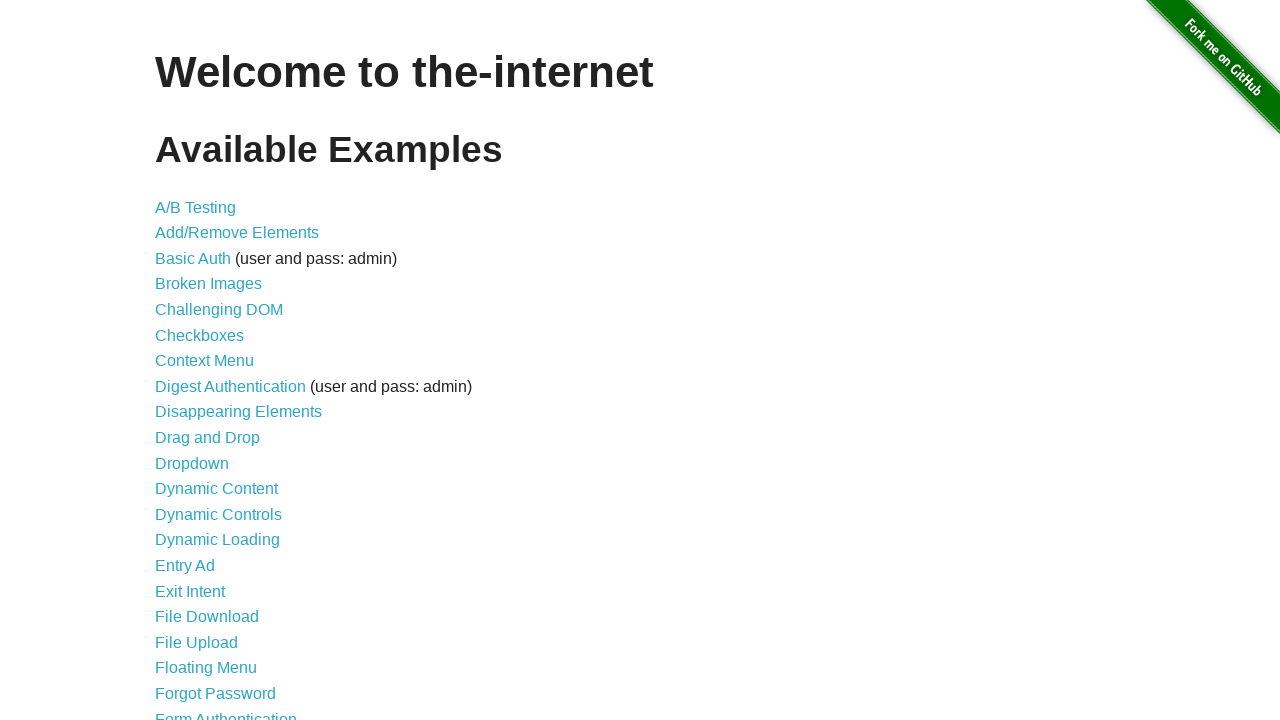

Triggered Growl notification with title 'GET' and message '/'
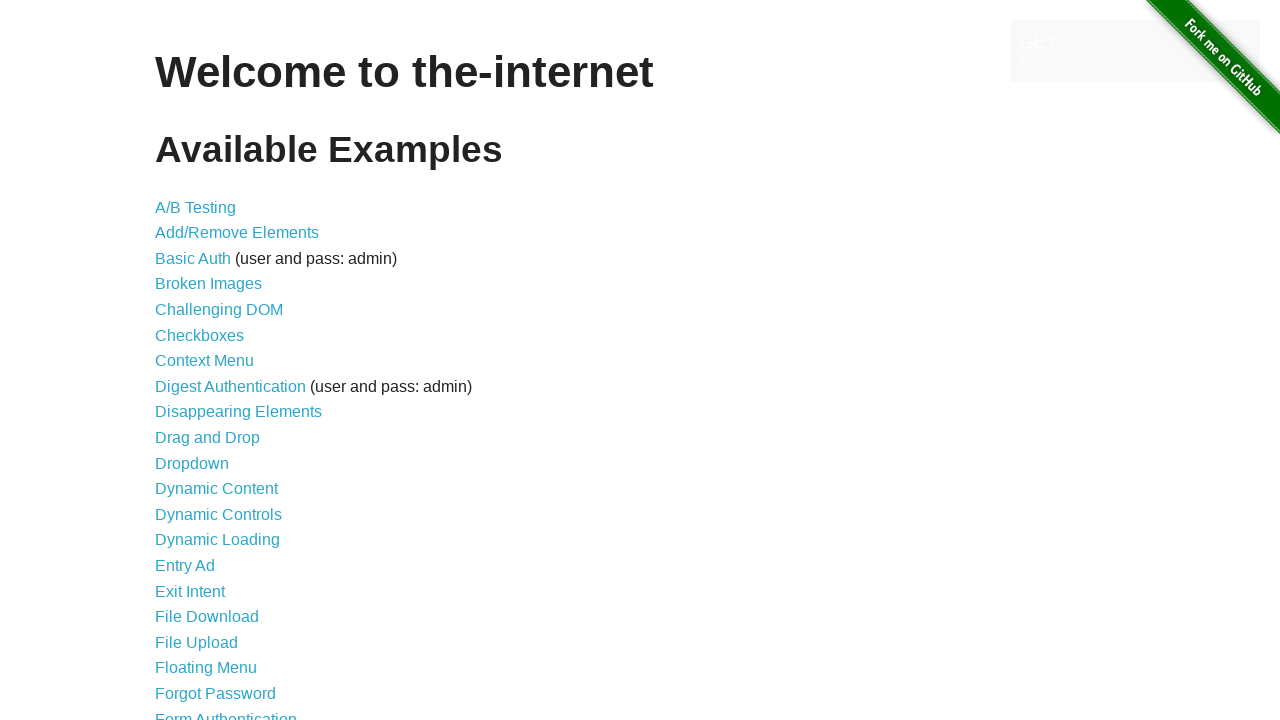

Waited 2 seconds for notification to display
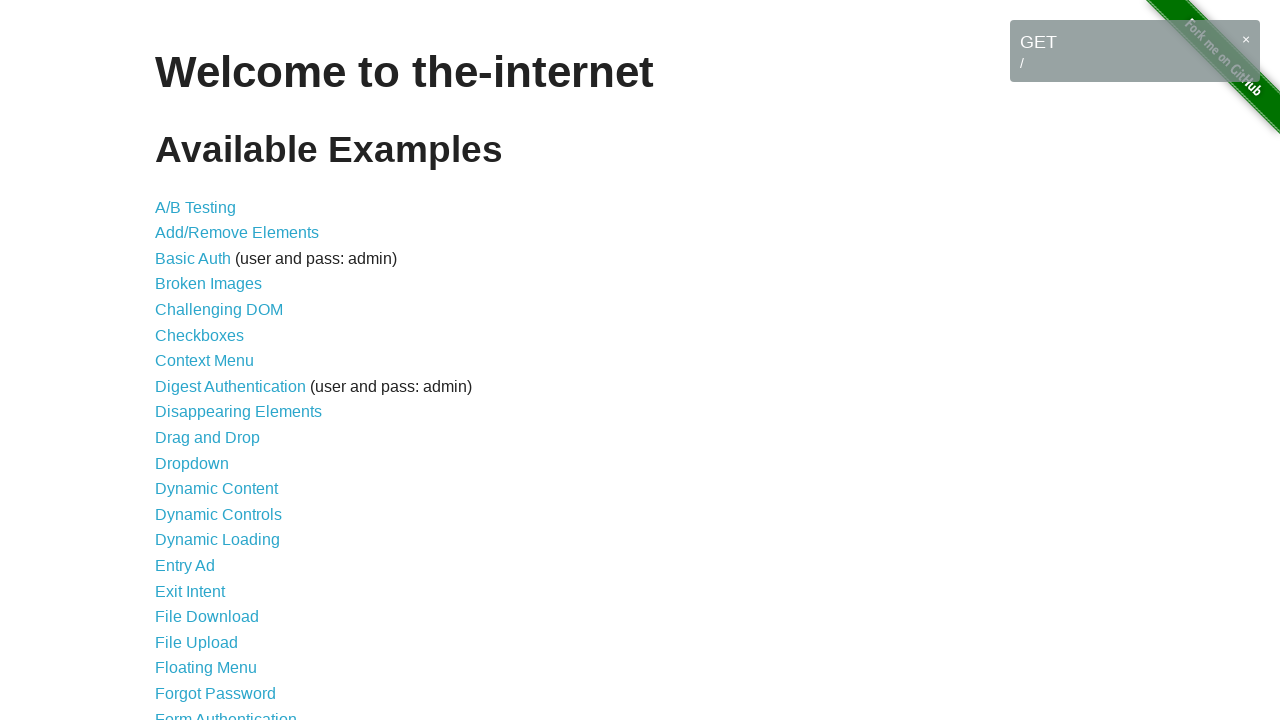

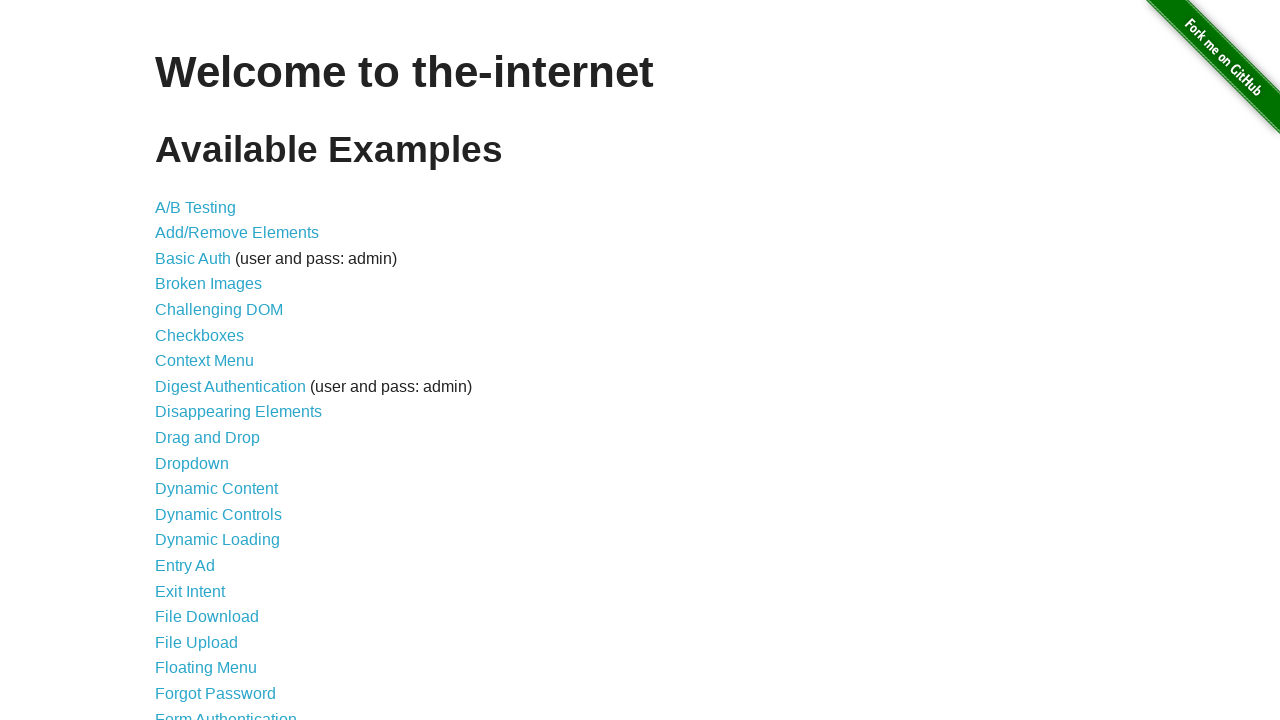